Tests selecting "Audi" from the standard multi-select dropdown using the native select element

Starting URL: https://demoqa.com/select-menu

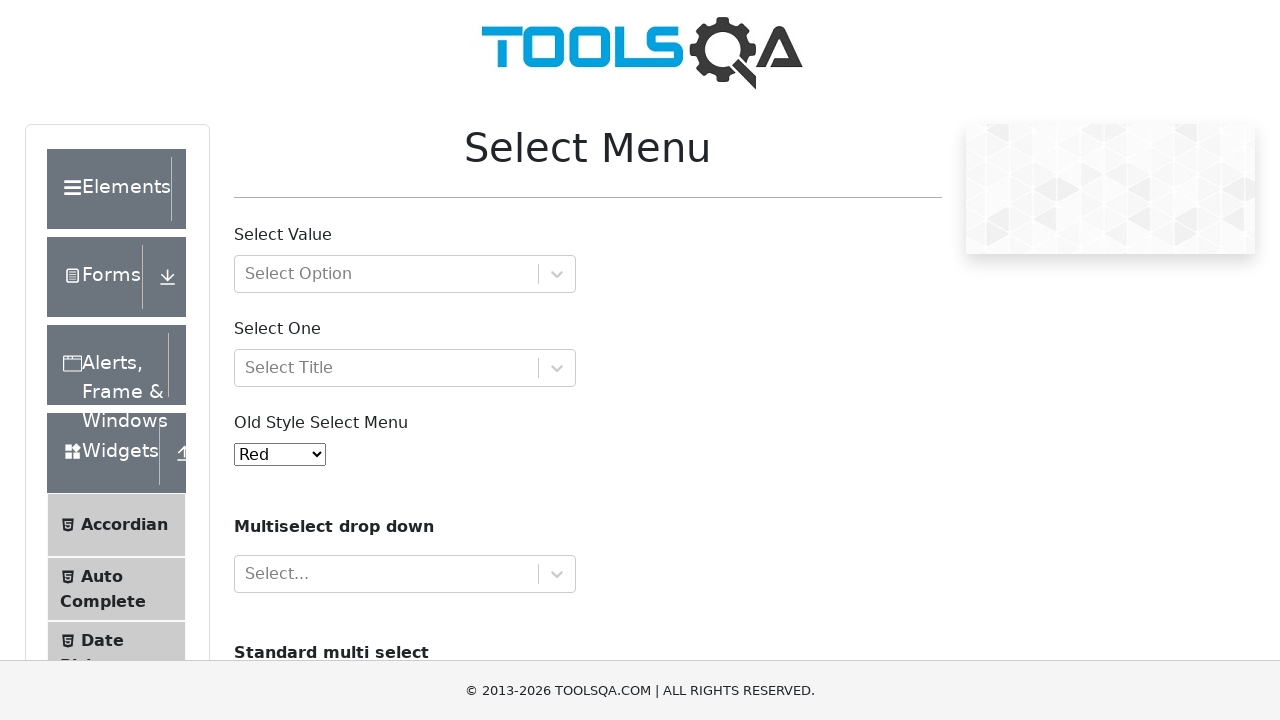

Scrolled to bottom of page to locate standard multi-select dropdown
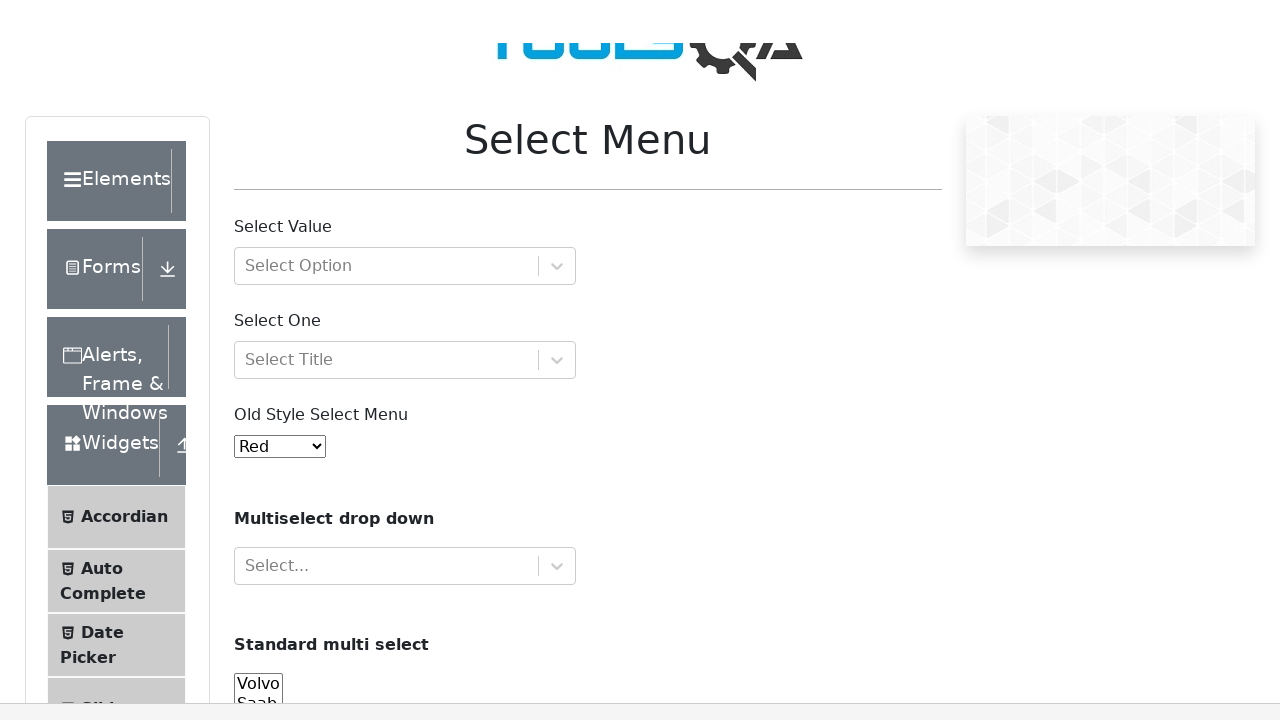

Selected 'Audi' from the standard multi-select dropdown on #cars
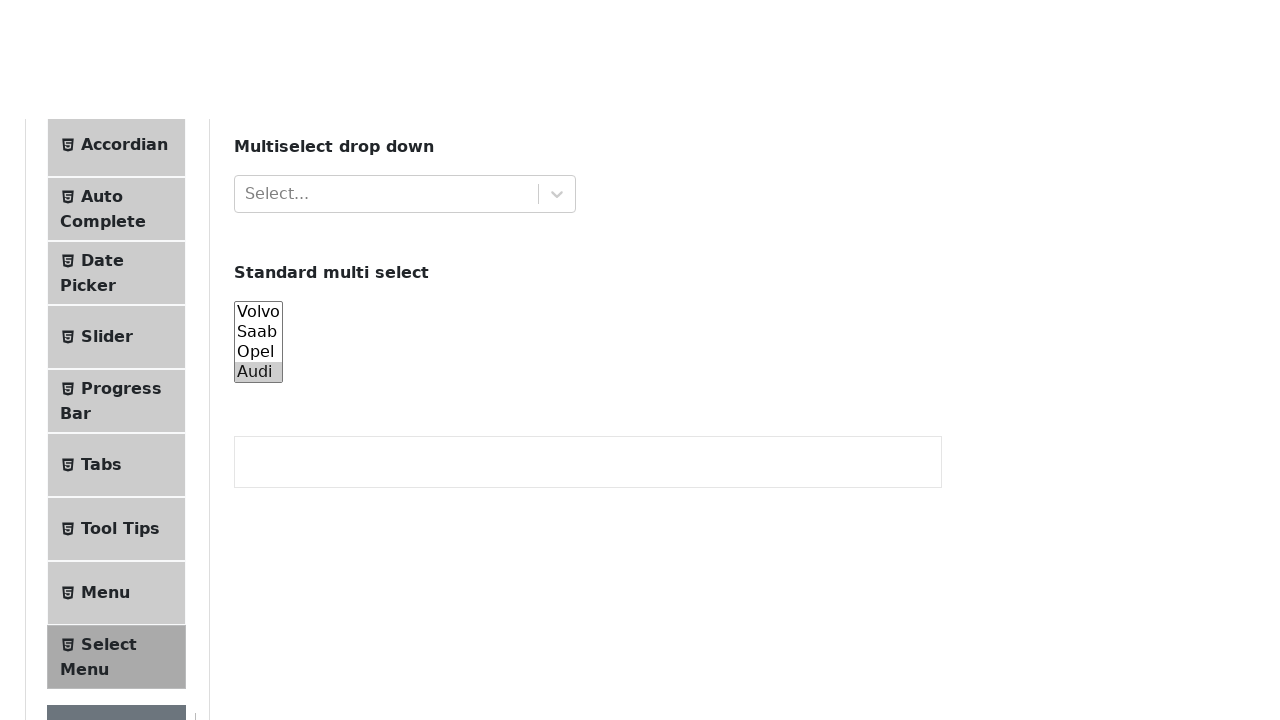

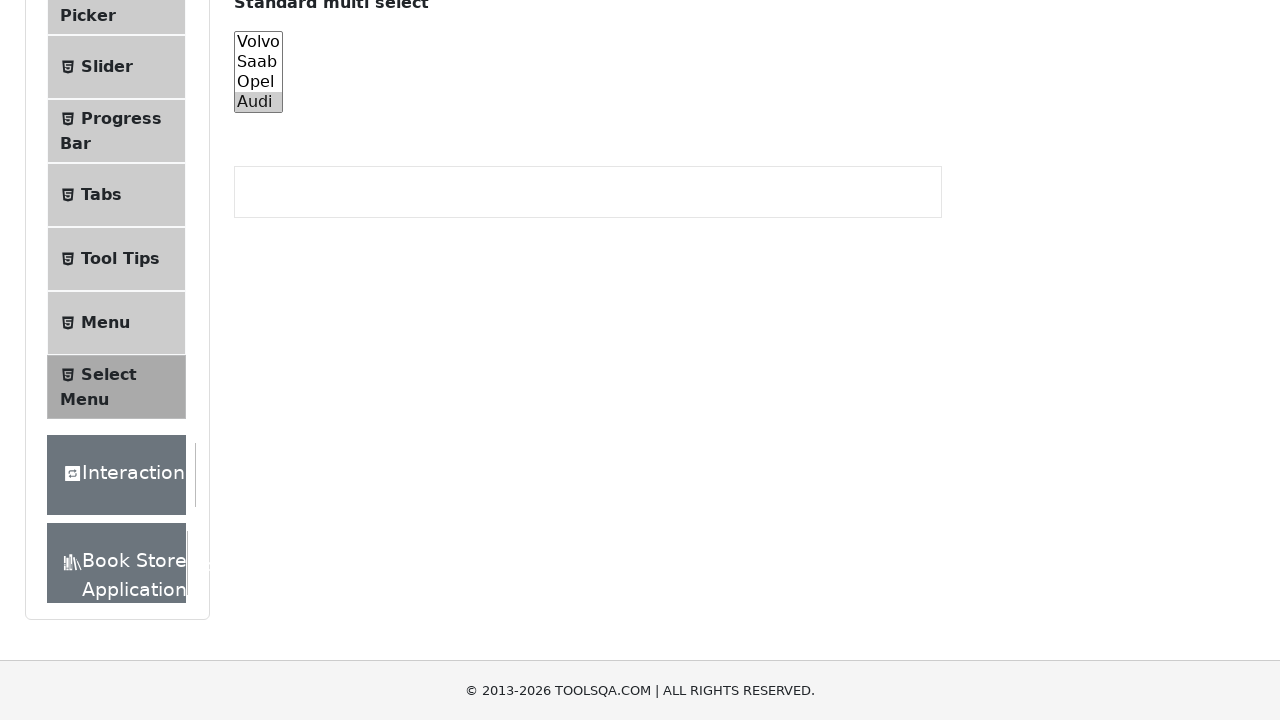